Tests the search functionality on La Rebaja Virtual pharmacy website by navigating to a product search and verifying results display

Starting URL: https://www.larebajavirtual.com/acetaminofen

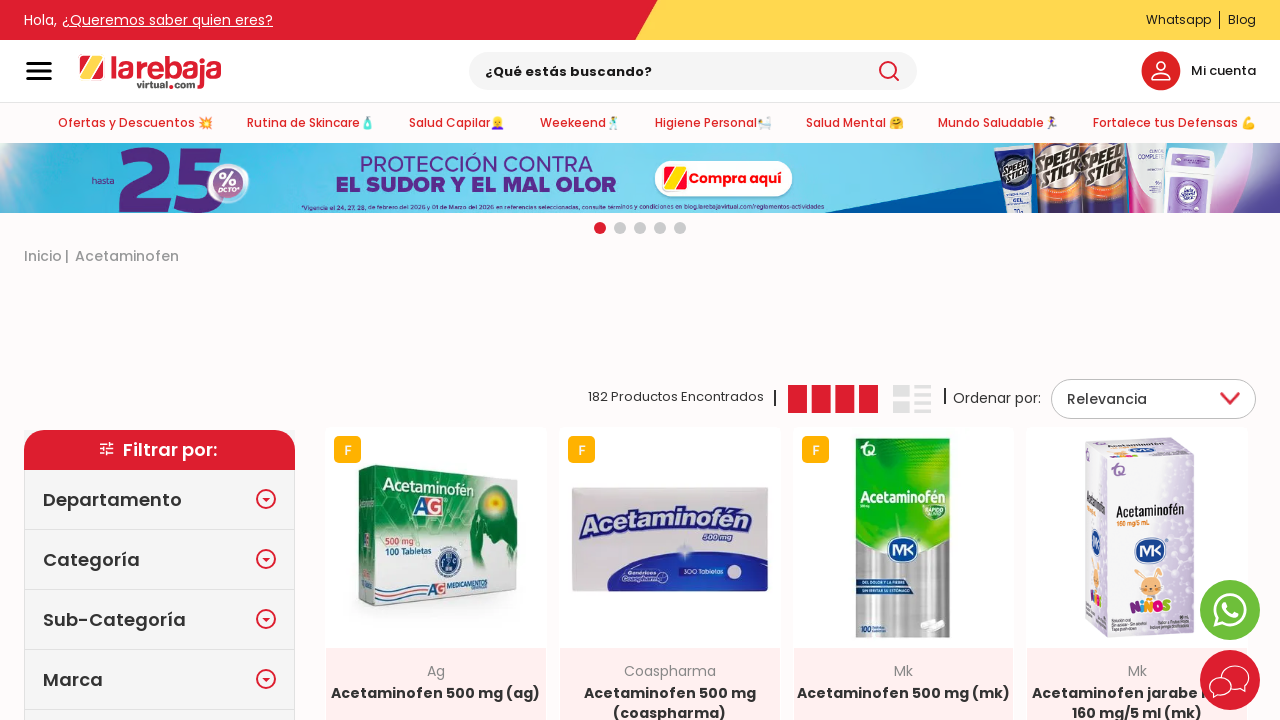

Waited 5 seconds for search results to load
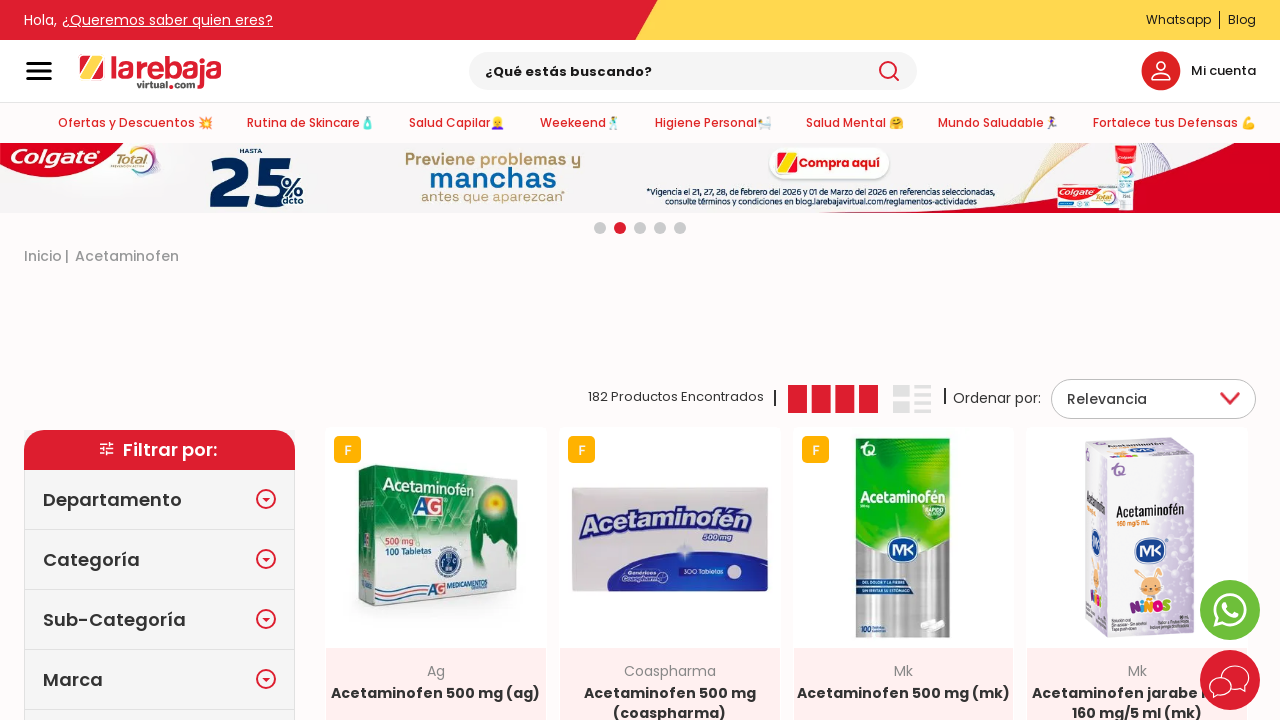

Product brand selectors loaded, verifying product listings are displayed
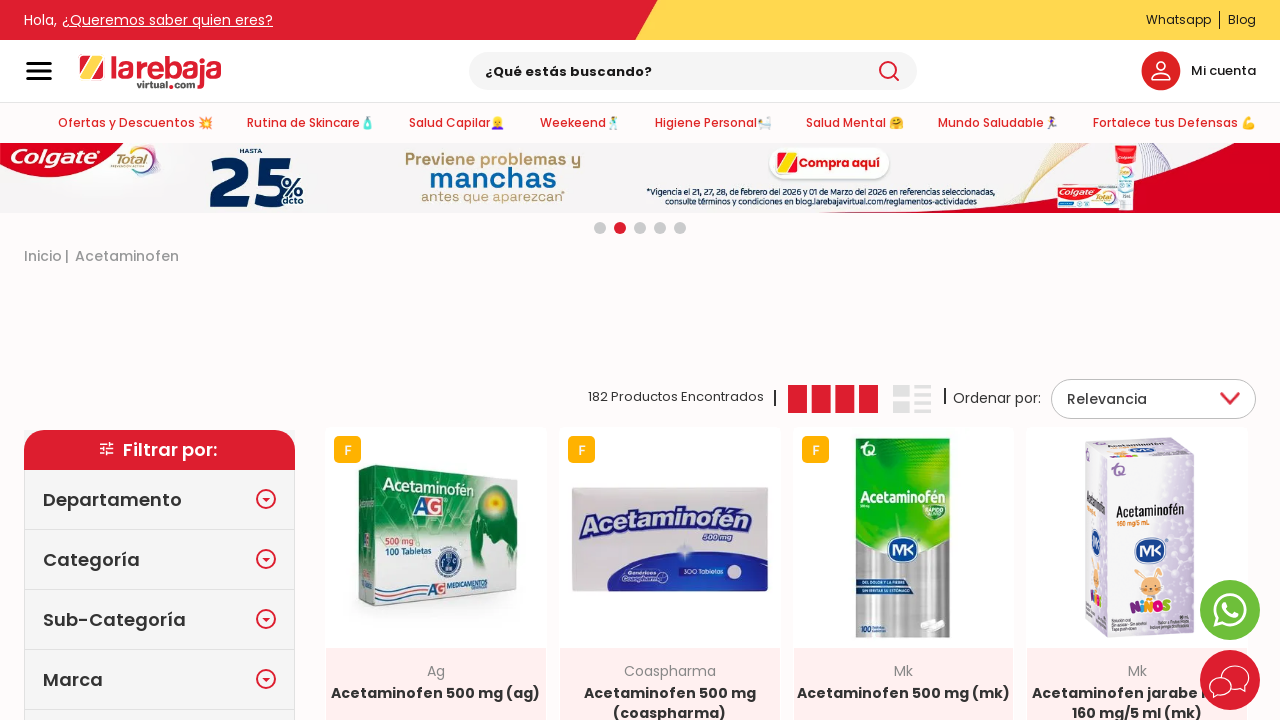

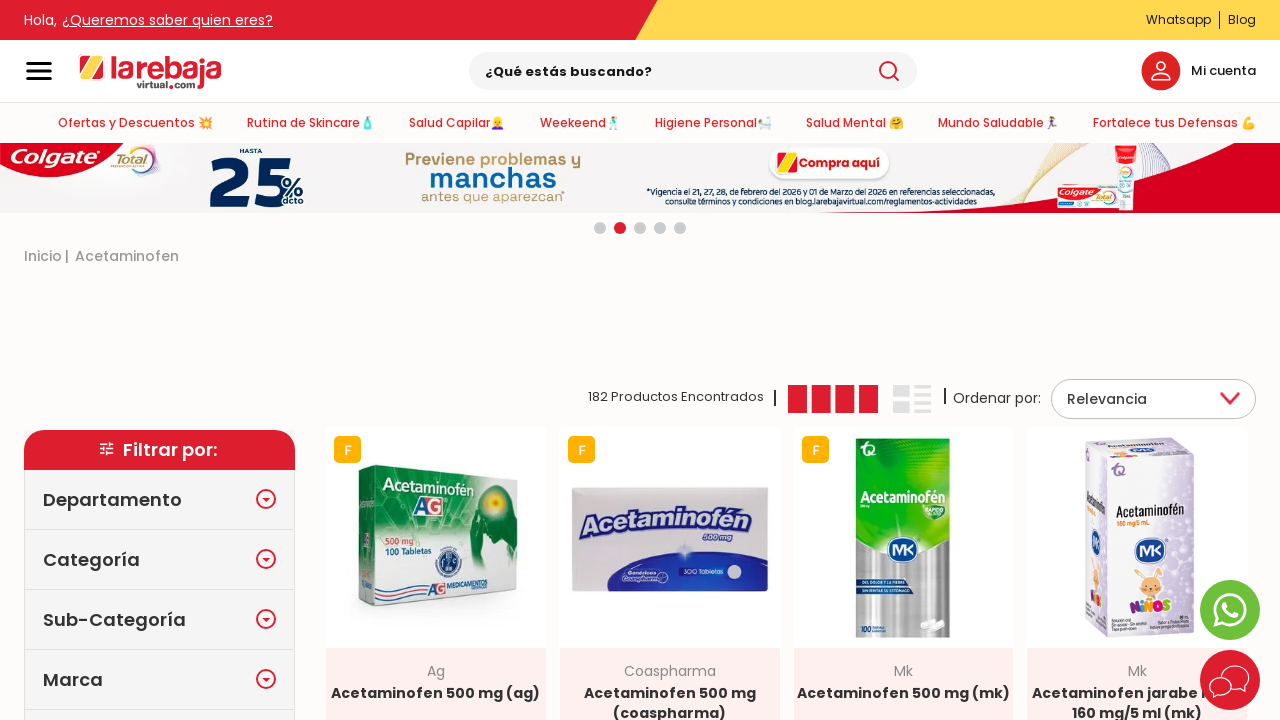